Tests mouse hover interactions on menu items to navigate to a drag and drop page, then performs drag and drop operations moving Angular, Mongo, and Node elements to a drop area

Starting URL: https://demo.automationtesting.in/Register.html

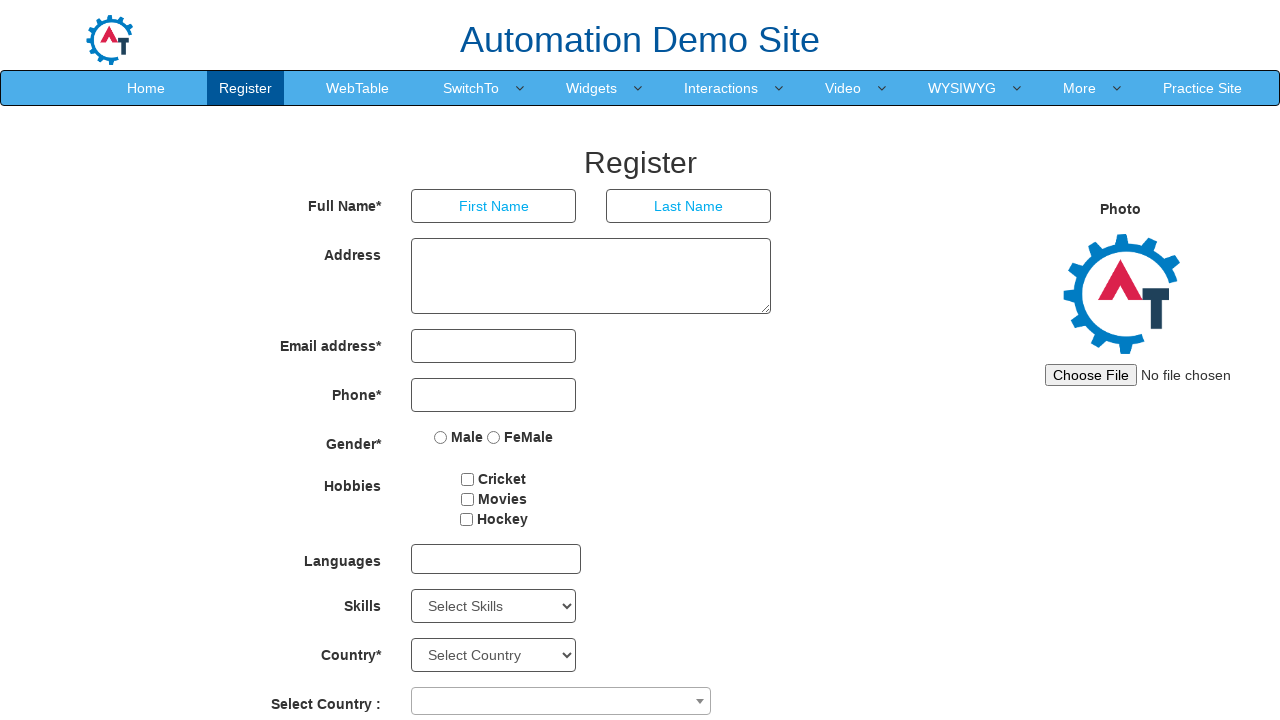

Hovered over Interactions menu item at (721, 88) on xpath=//*[text()='Interactions ']
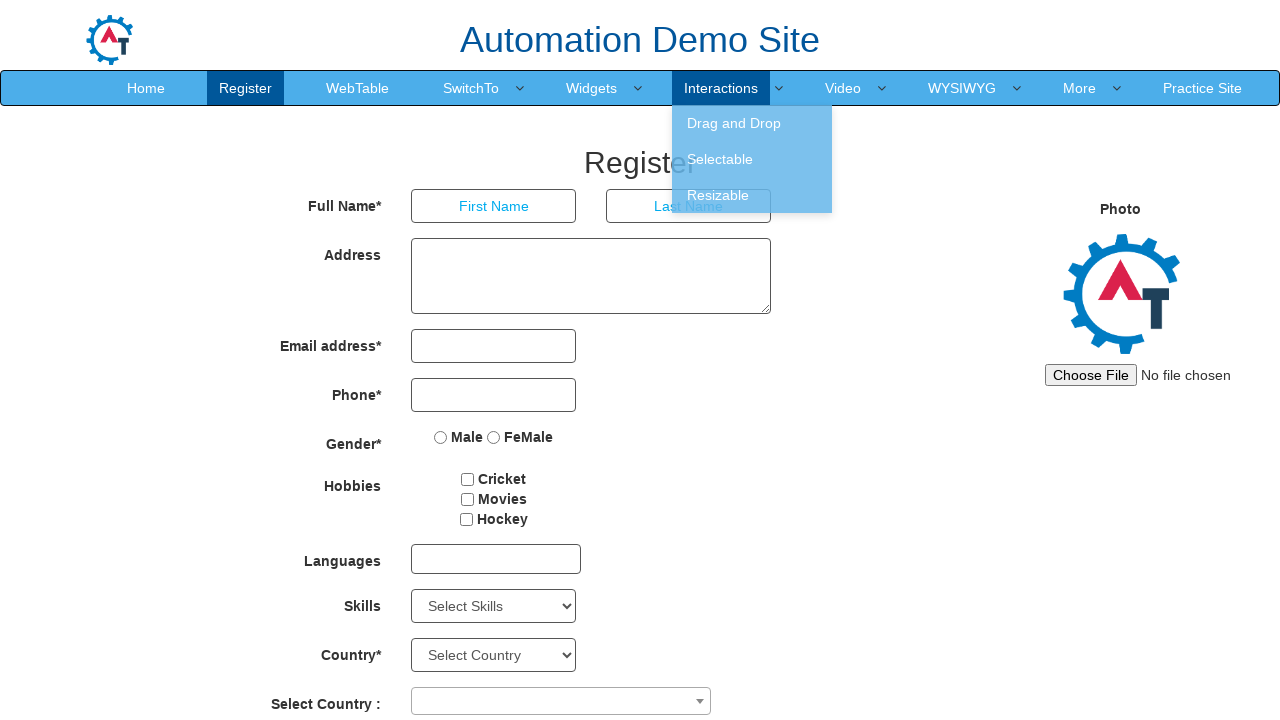

Clicked on Interactions menu item at (721, 88) on xpath=//*[text()='Interactions ']
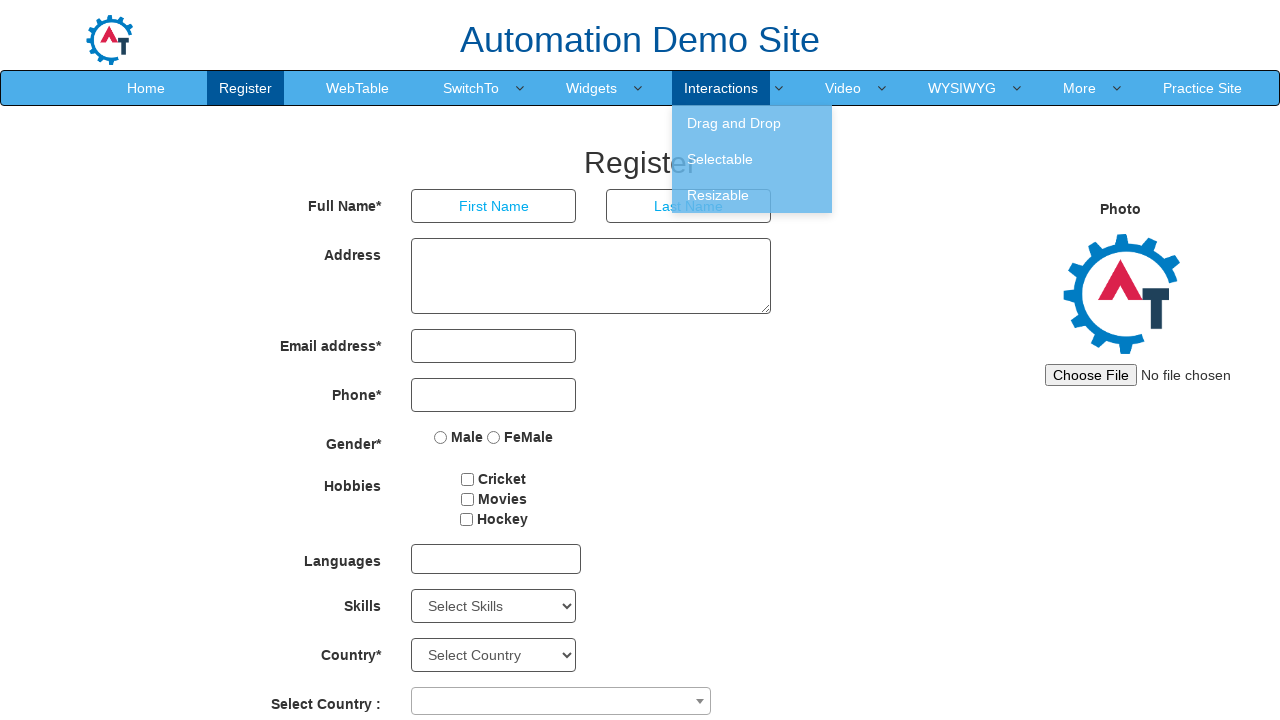

Hovered over Drag and Drop submenu item at (752, 123) on xpath=//*[text()='Drag and Drop ']
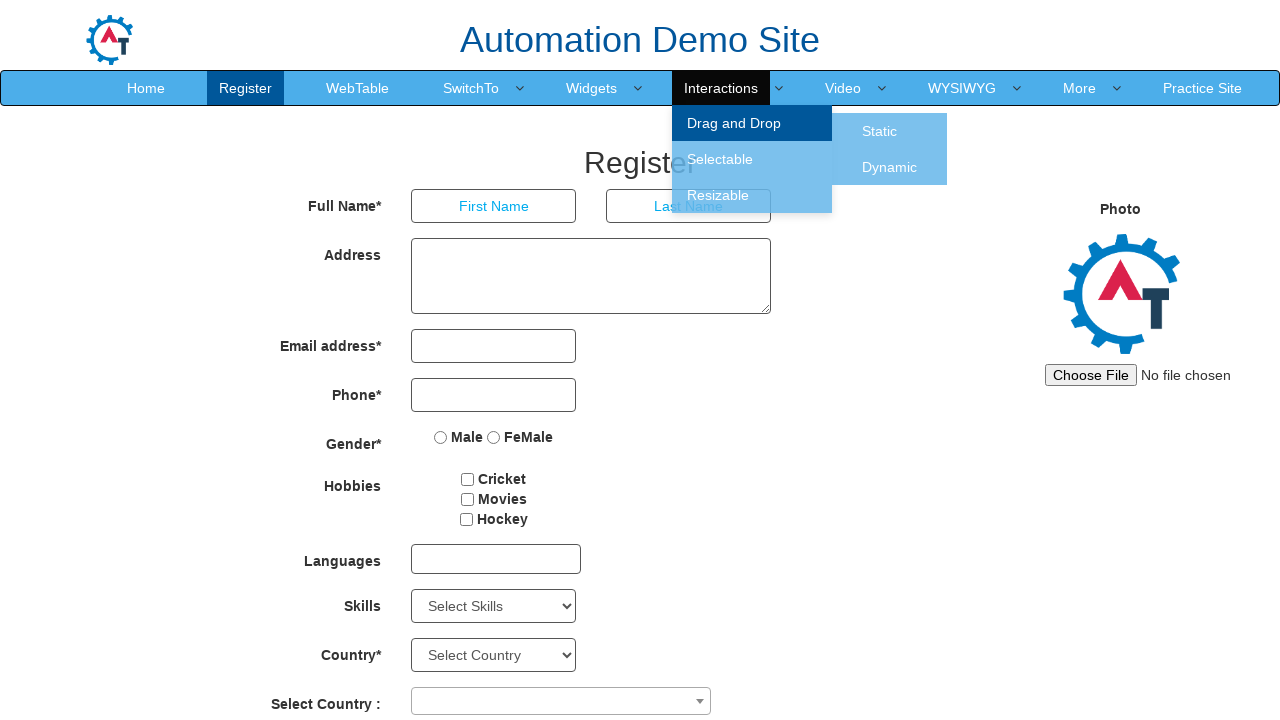

Clicked on Drag and Drop submenu item at (752, 123) on xpath=//*[text()='Drag and Drop ']
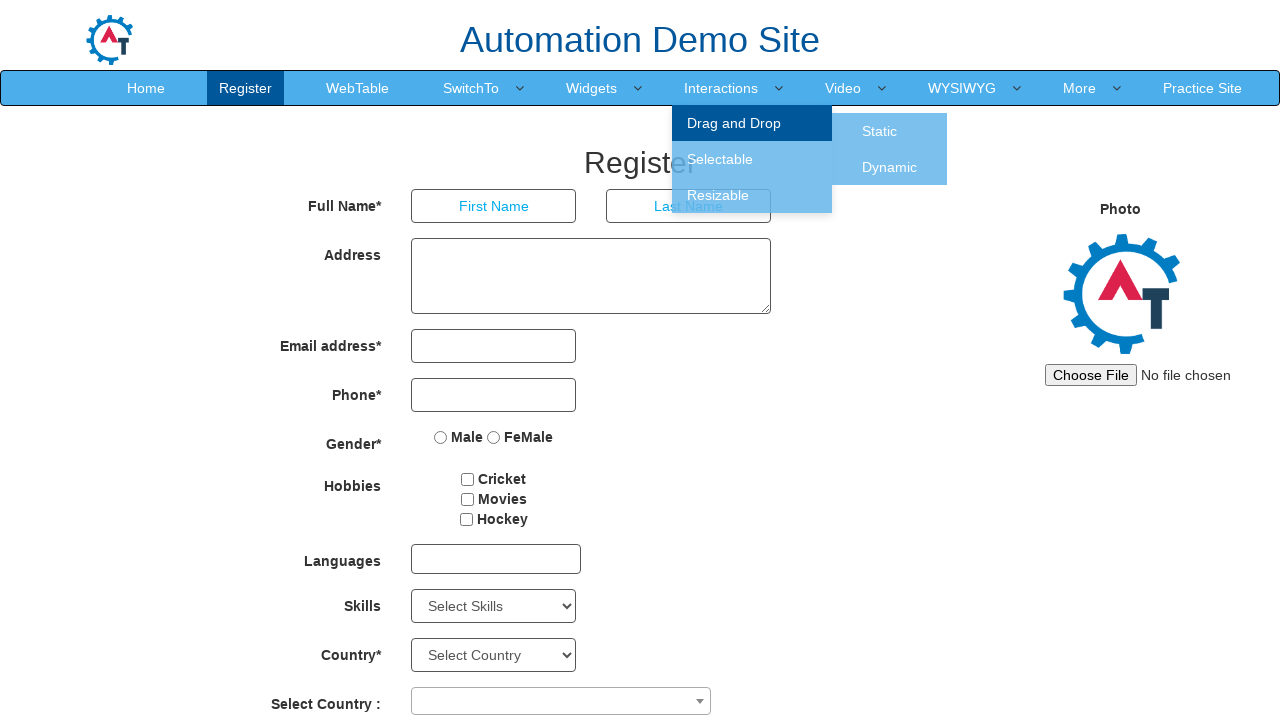

Hovered over Static option at (880, 131) on xpath=//*[text()='Static ']
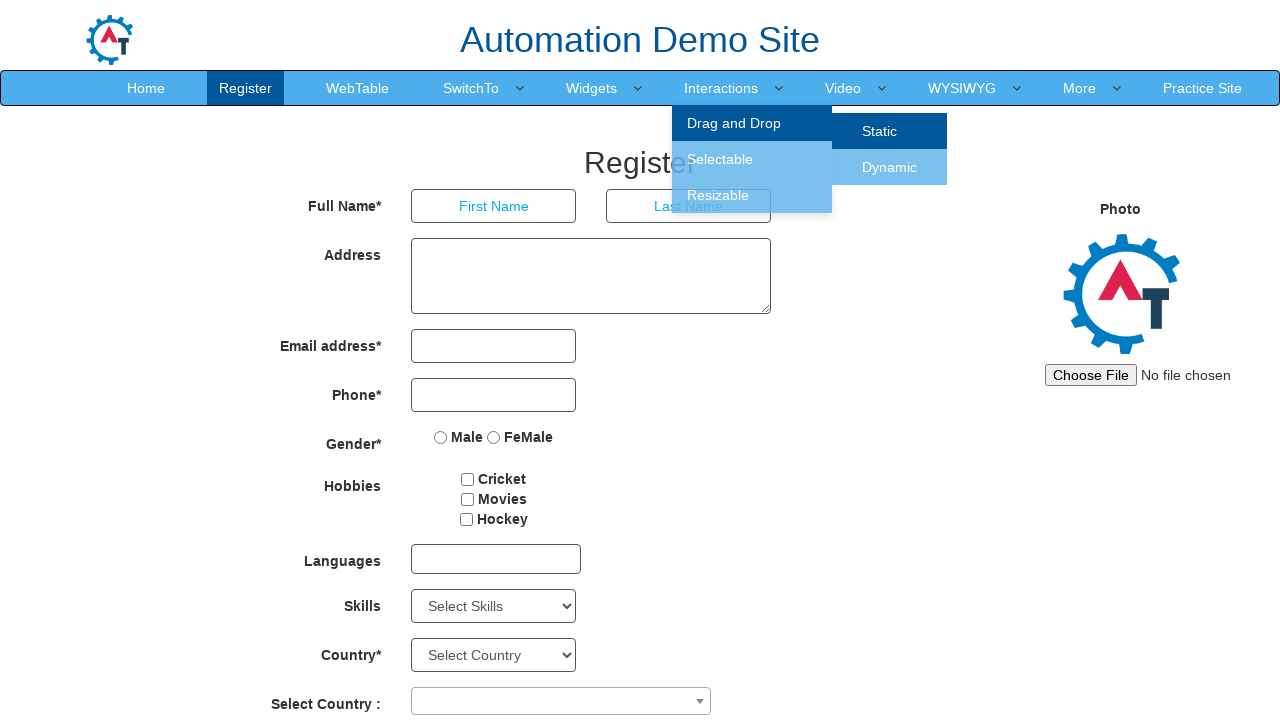

Clicked on Static option to navigate to drag and drop page at (880, 131) on xpath=//*[text()='Static ']
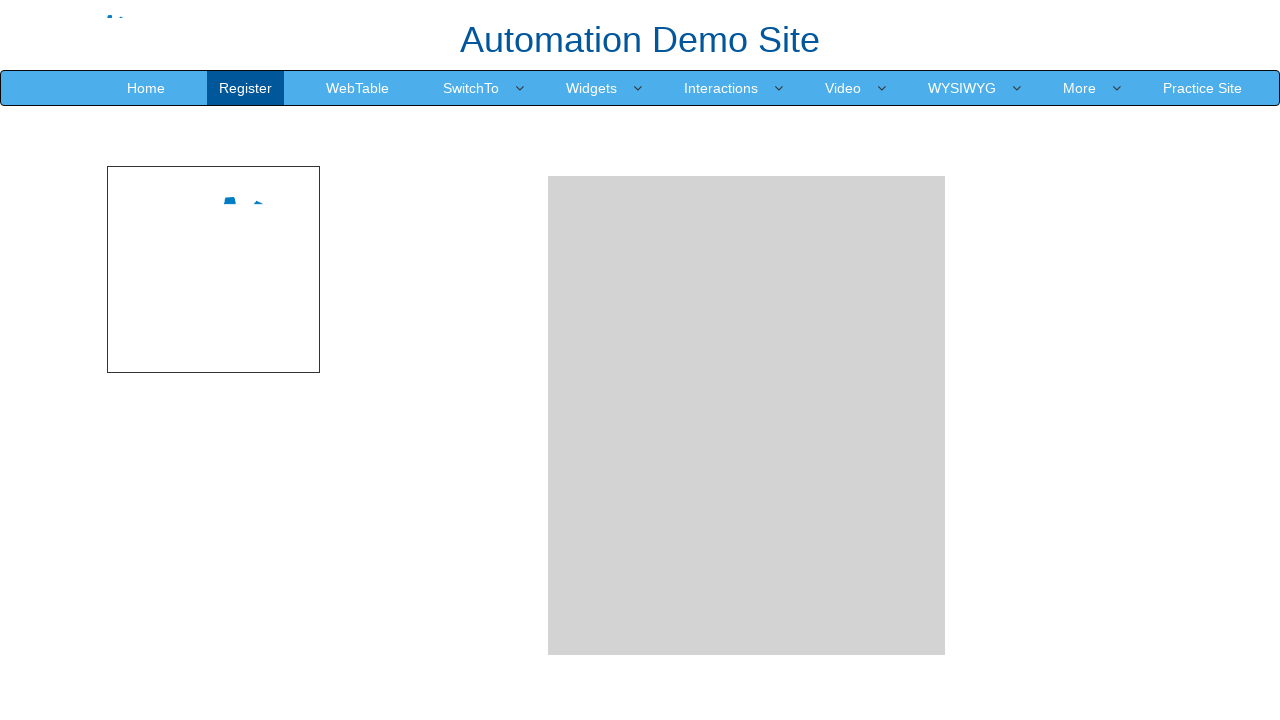

Scrolled down 400 pixels to see drag and drop elements
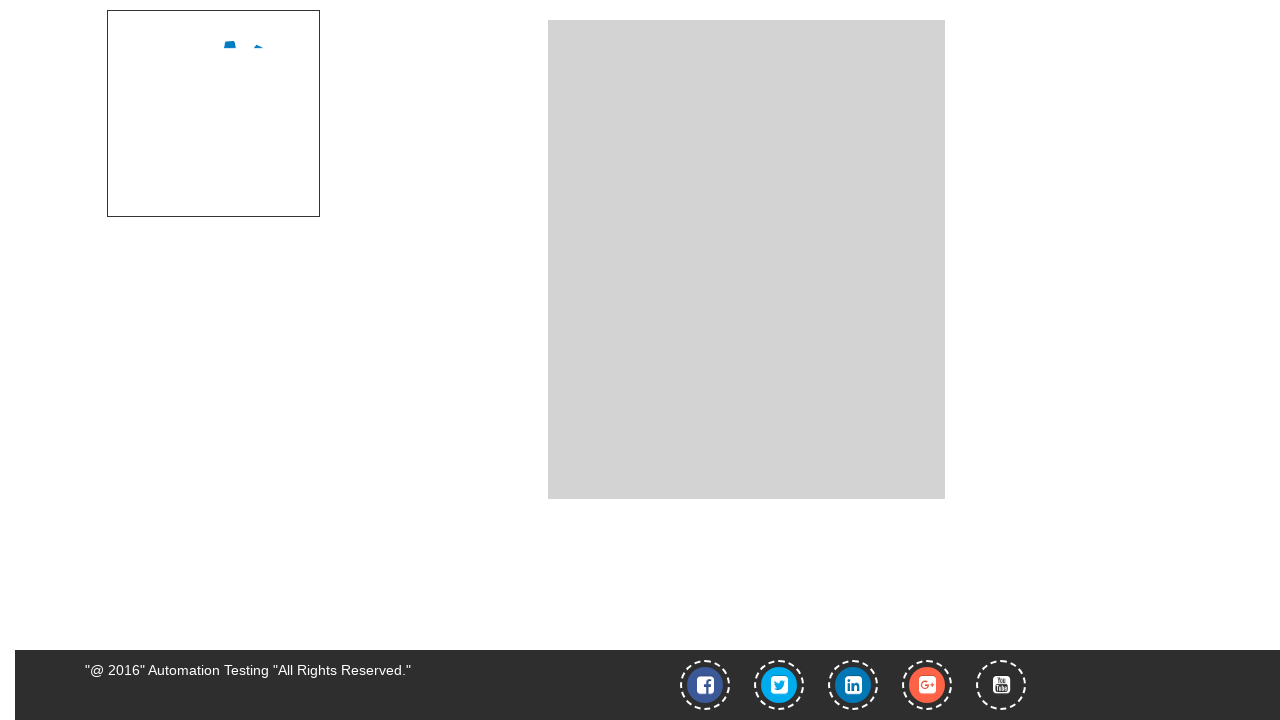

Waited for Angular element to be visible
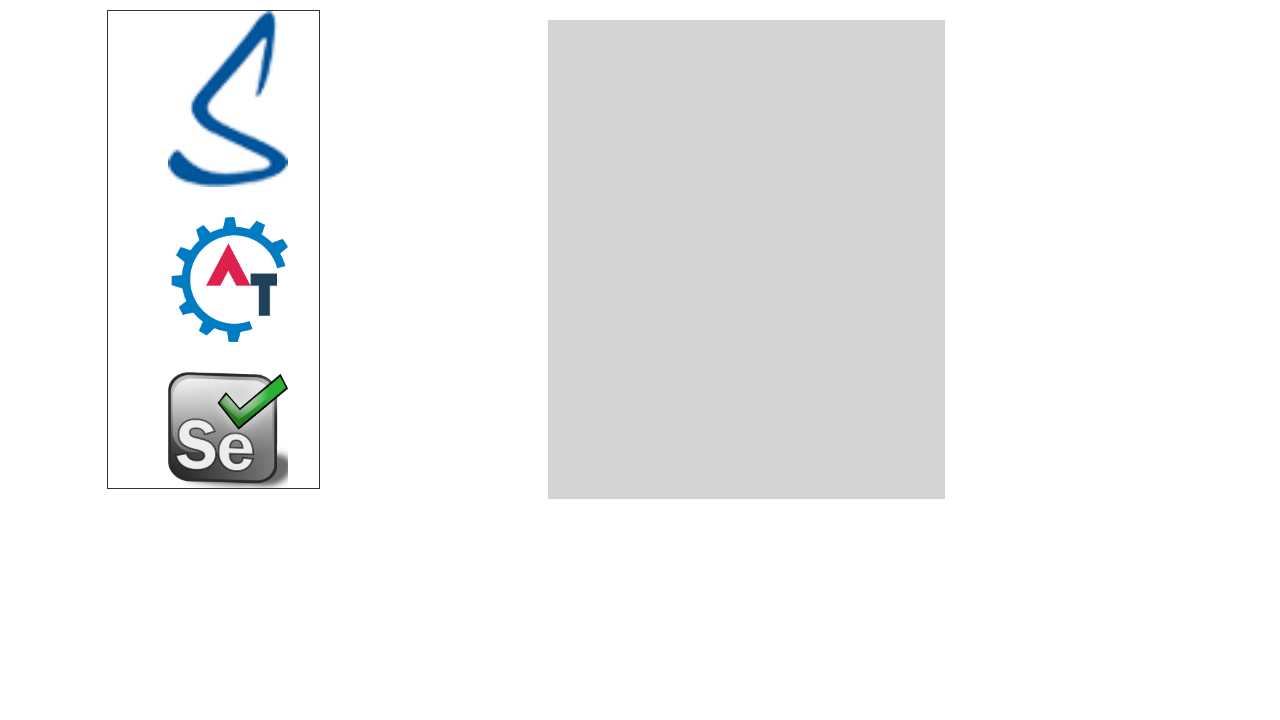

Dragged Angular element to drop area at (747, 259)
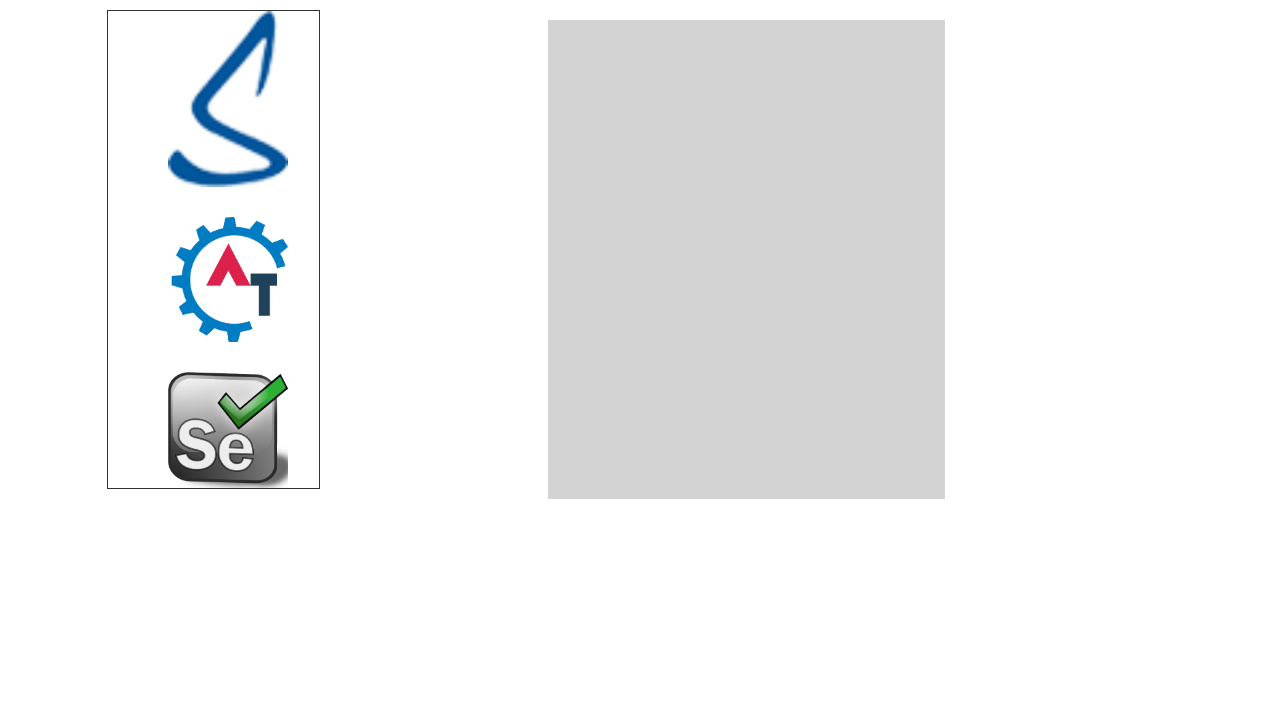

Dragged Mongo element to drop area at (747, 259)
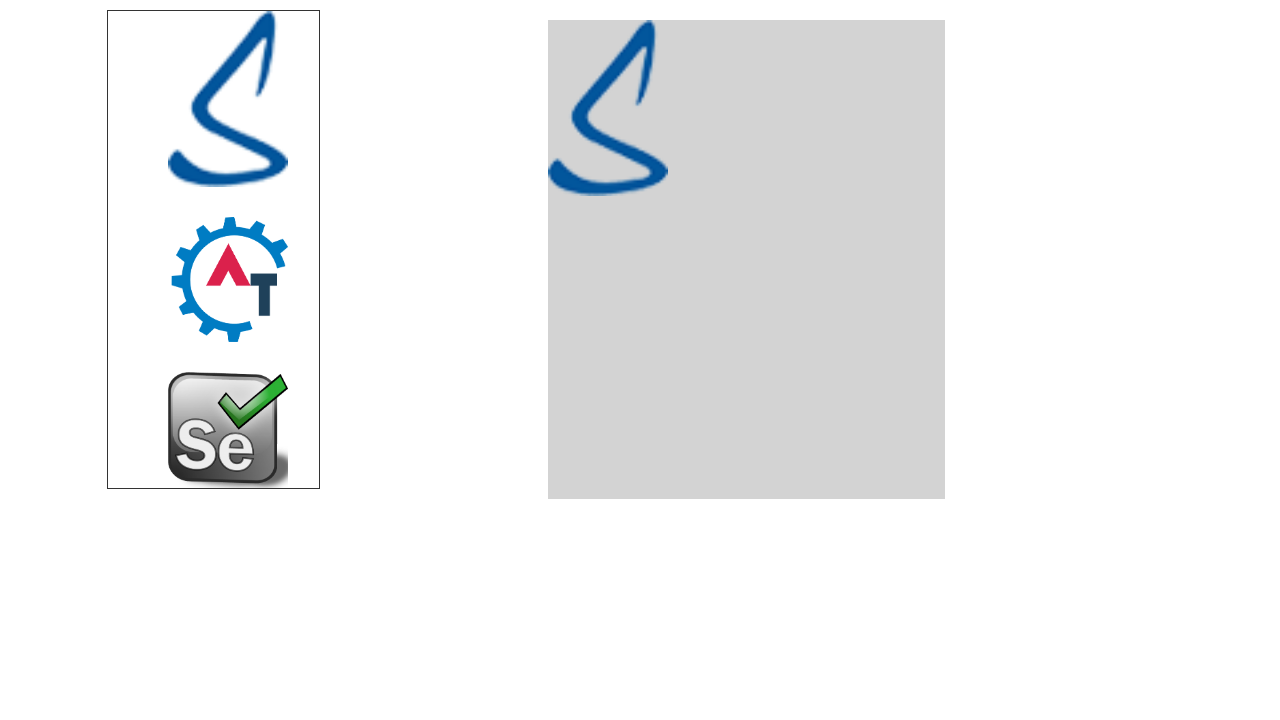

Dragged Node element to drop area at (747, 259)
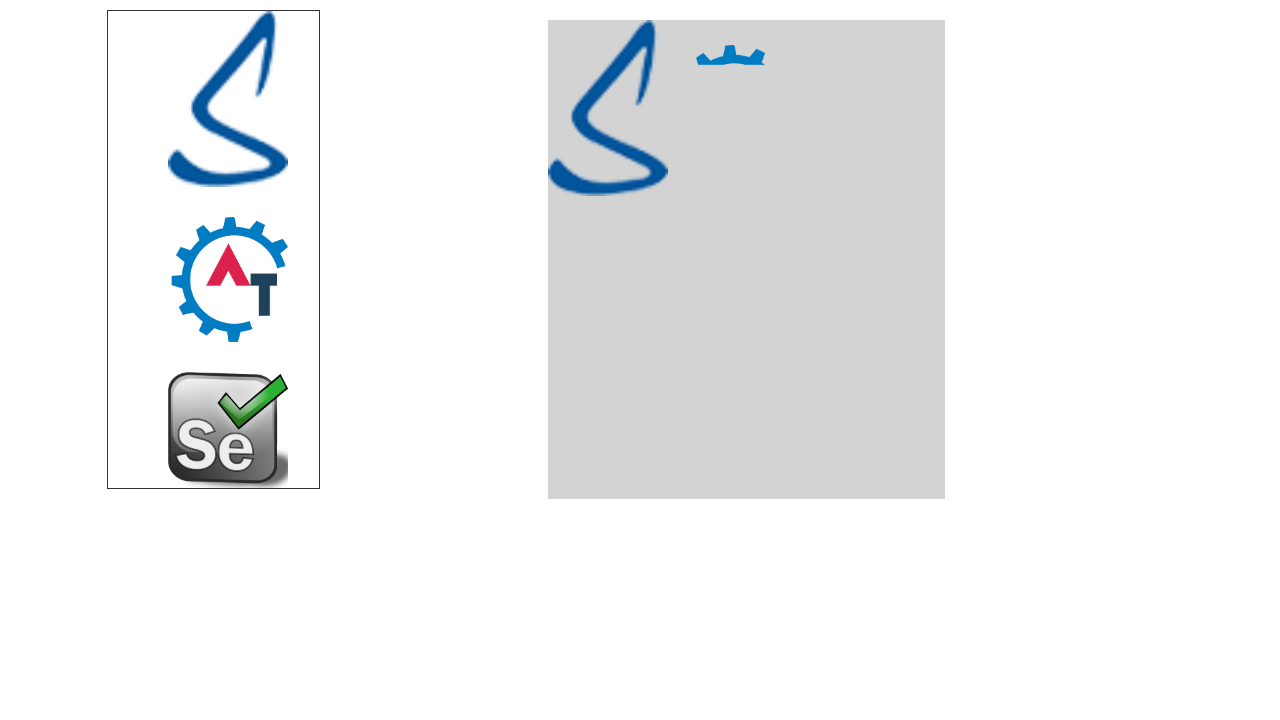

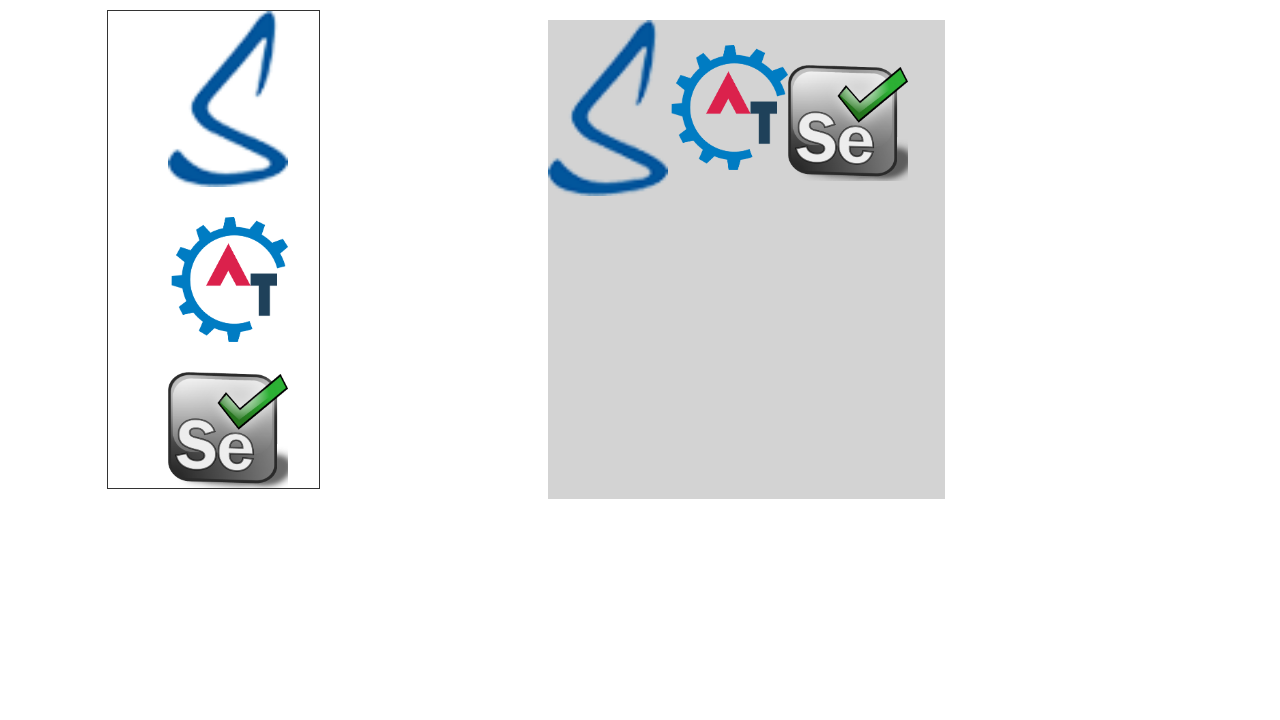